Tests different types of JavaScript alert dialogs by triggering and interacting with simple alerts, confirmation dialogs, and prompt dialogs

Starting URL: http://demo.automationtesting.in/Alerts.html

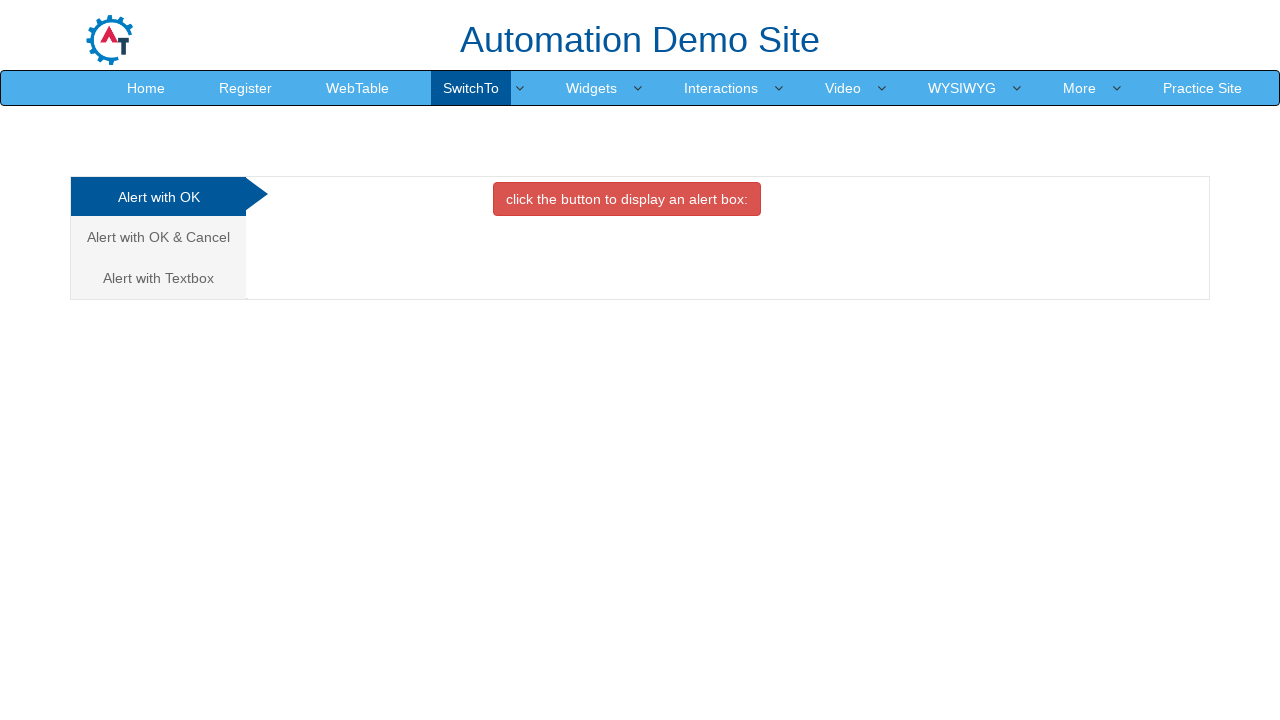

Clicked button to display simple alert box at (627, 199) on xpath=//button[contains(text(), 'click the button to display an  alert box')]
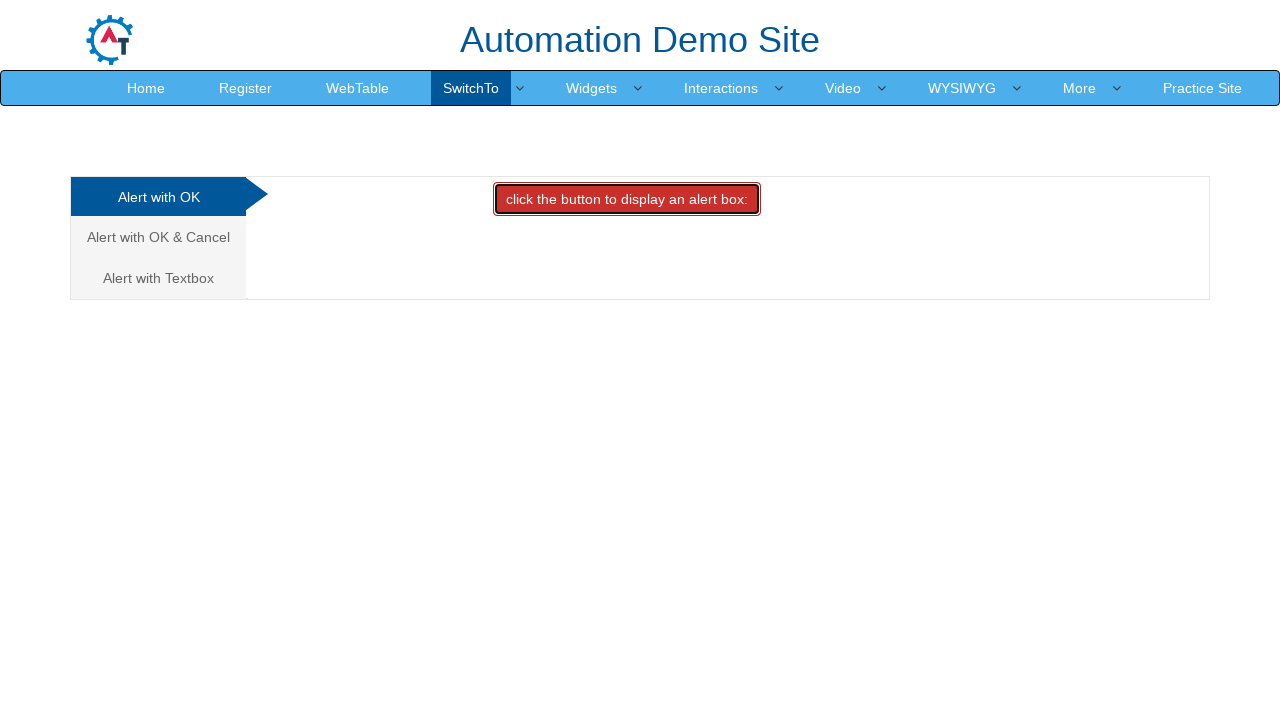

Registered dialog handler to dismiss simple alert
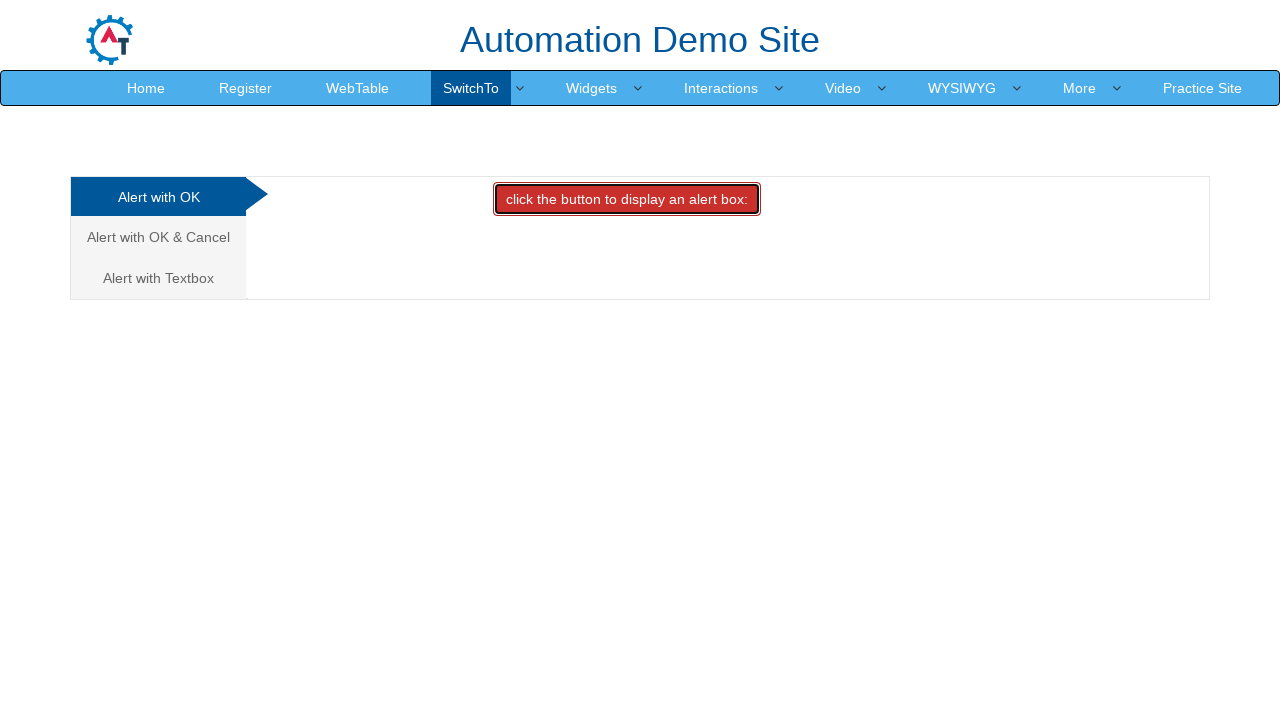

Waited for simple alert to be dismissed
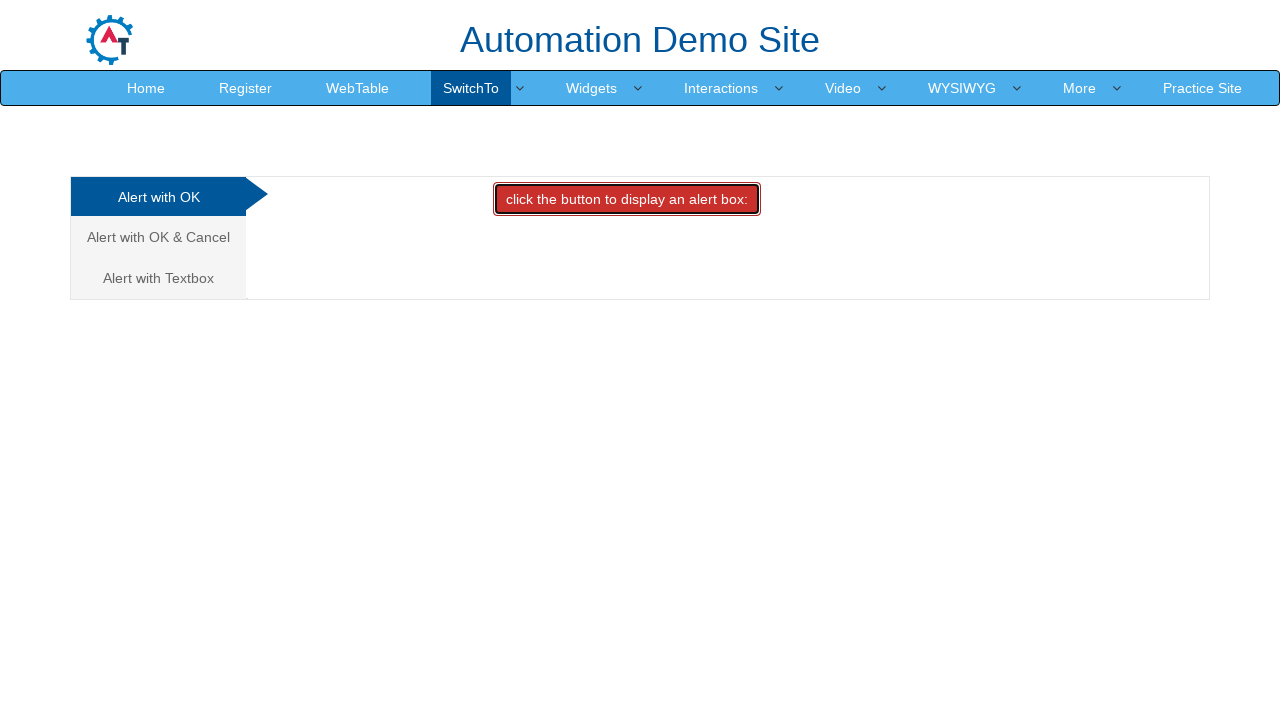

Clicked on 'Alert with OK & Cancel' tab at (158, 237) on xpath=//a[contains(text(), 'Alert with OK & Cancel ')]
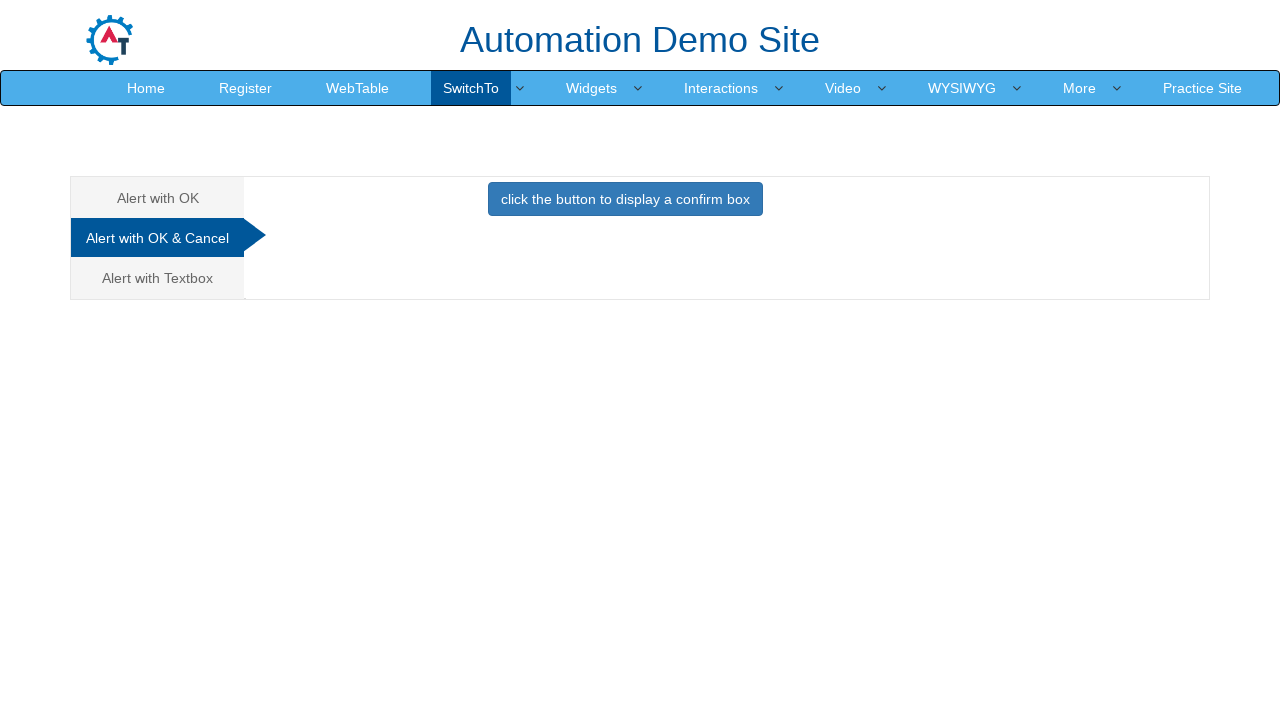

Clicked button to display confirm dialog box at (625, 199) on xpath=//button[contains(text(), 'click the button to display a confirm box')]
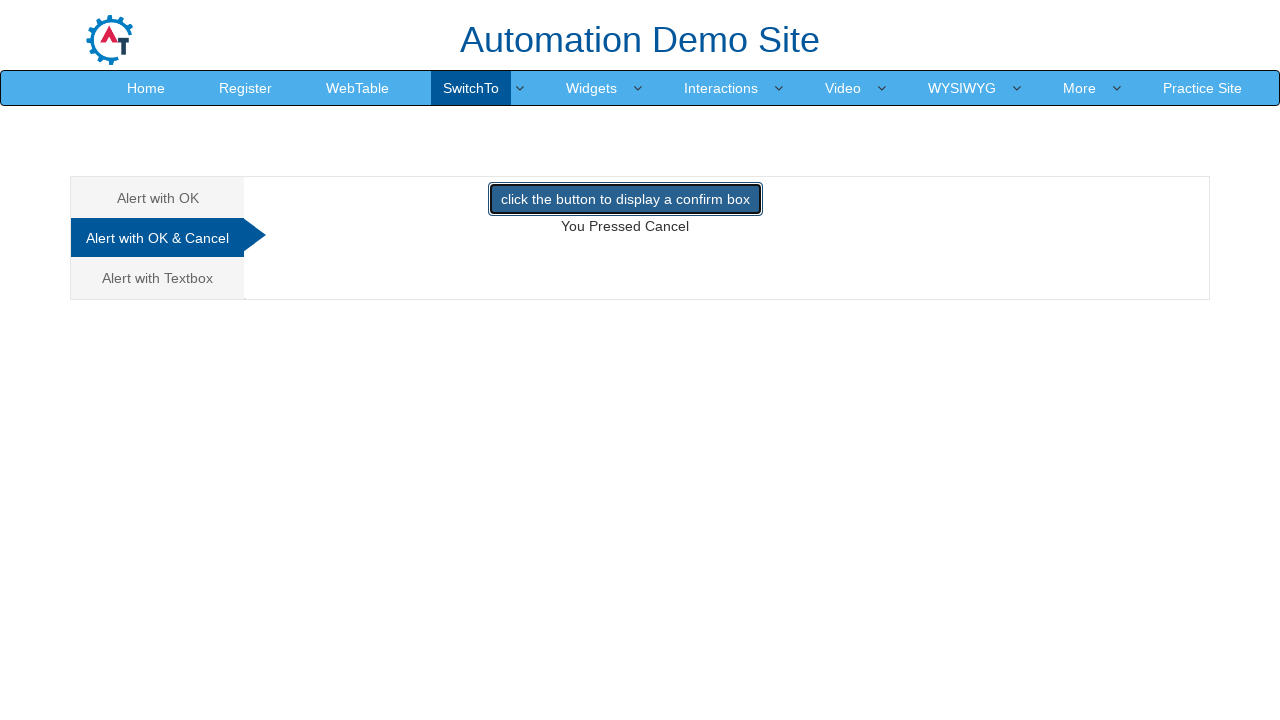

Registered dialog handler to accept confirm dialog
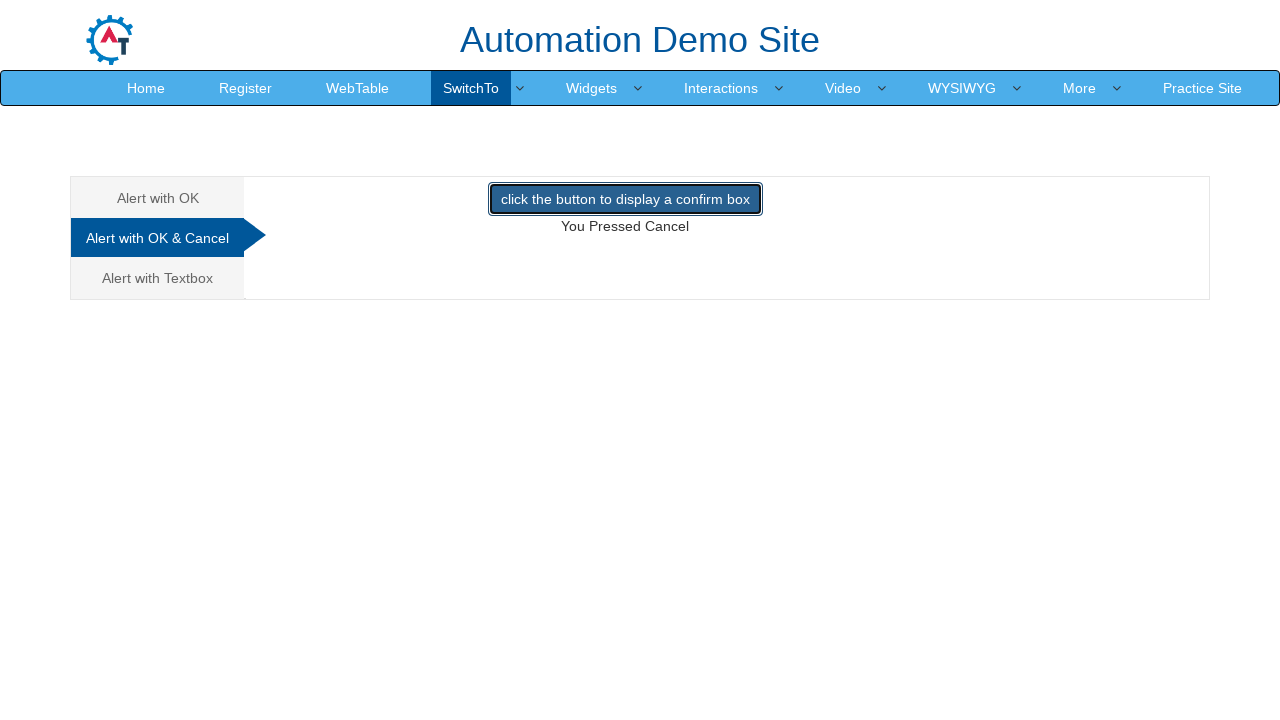

Waited for confirm dialog to be accepted
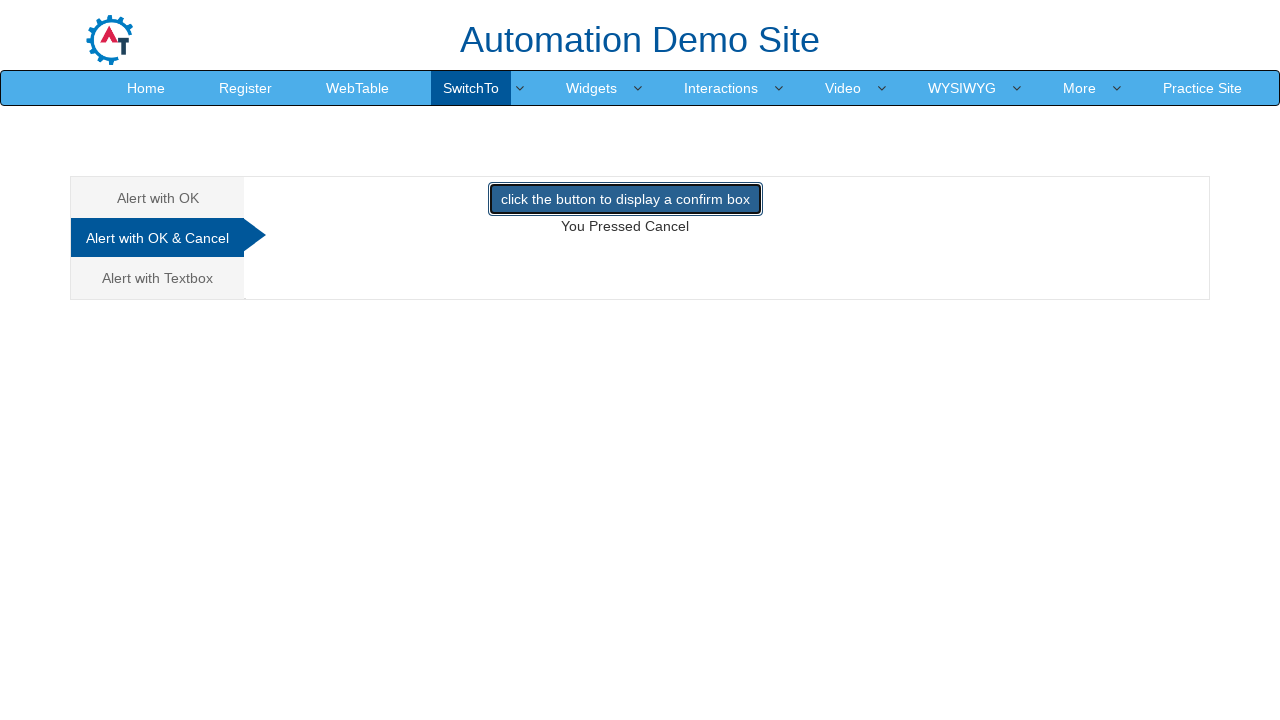

Clicked on 'Alert with Textbox' tab at (158, 278) on xpath=//a[contains(text(), 'Alert with Textbox ')]
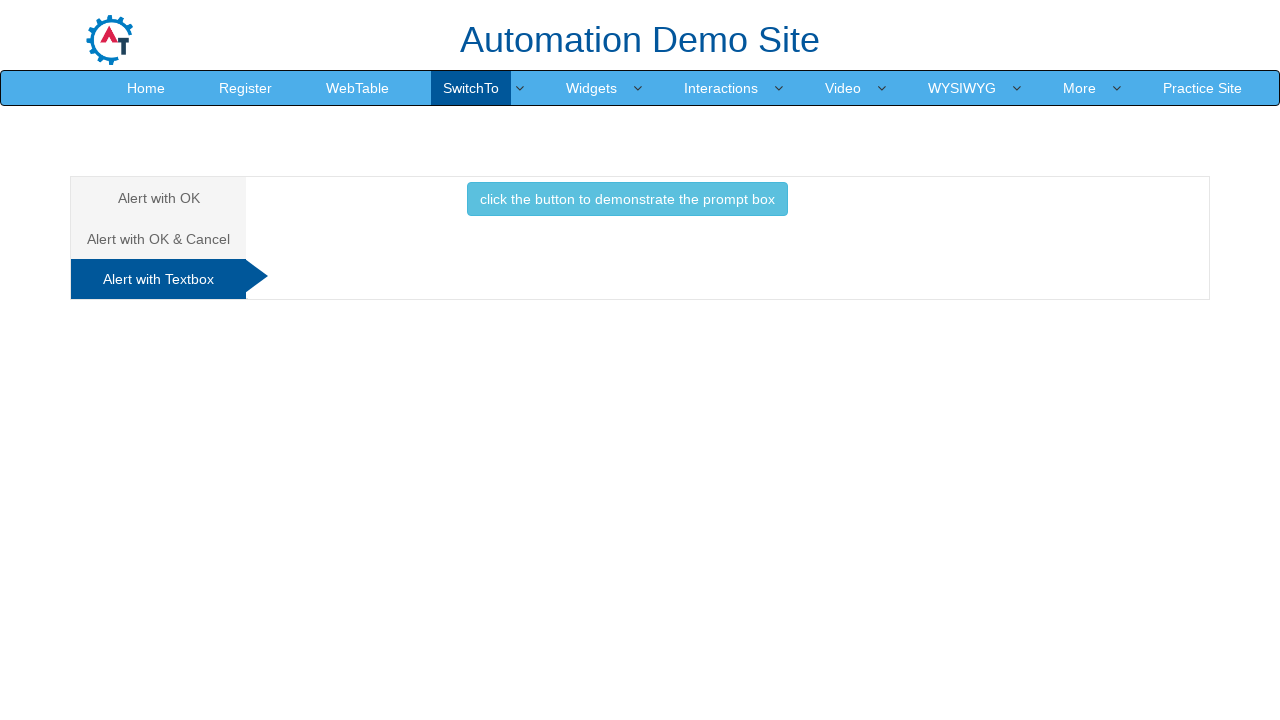

Clicked button to display prompt dialog box at (627, 199) on xpath=//button[contains(text(), 'click the button to demonstrate the prompt box 
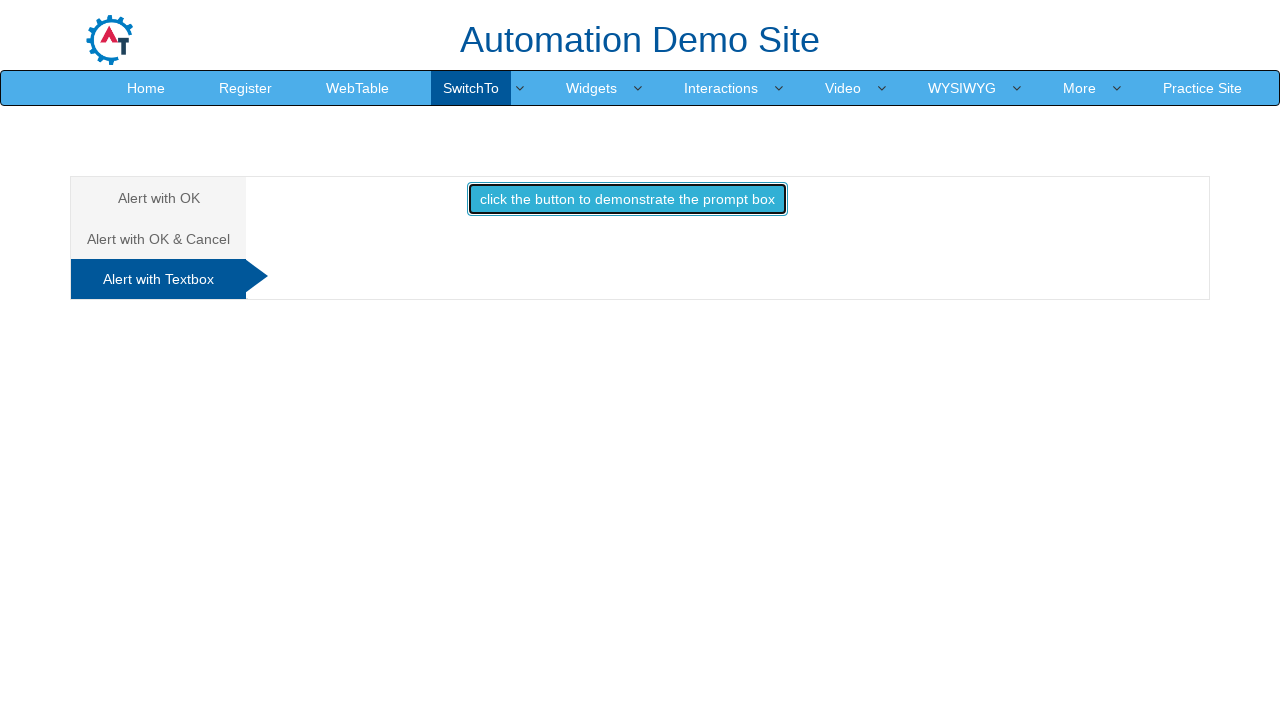

Registered dialog handler to accept prompt with text 'Raghav'
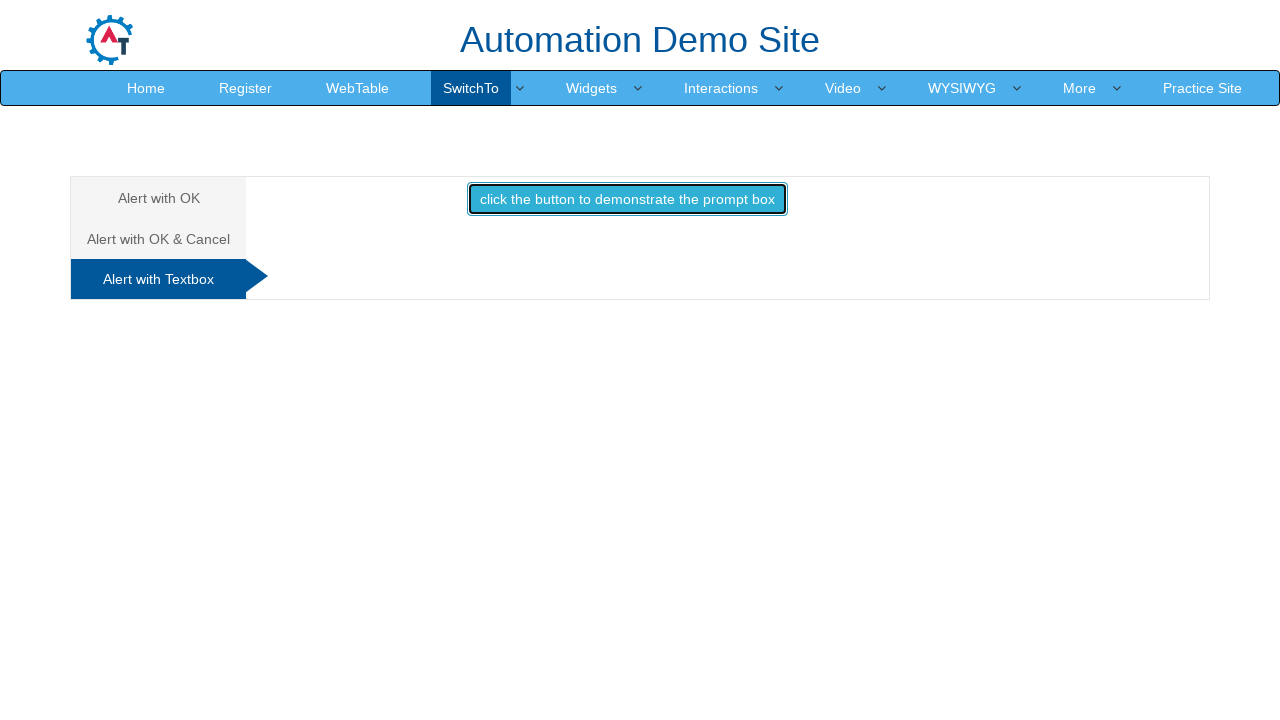

Waited for prompt dialog to be accepted with input
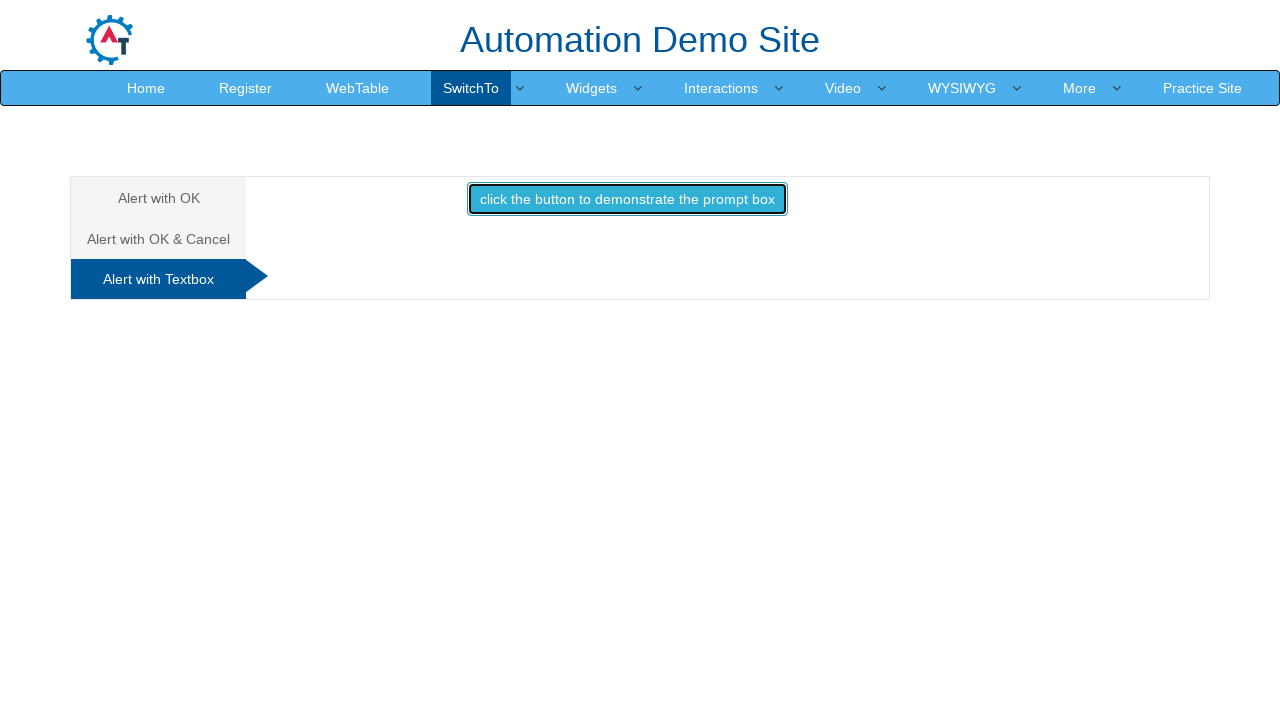

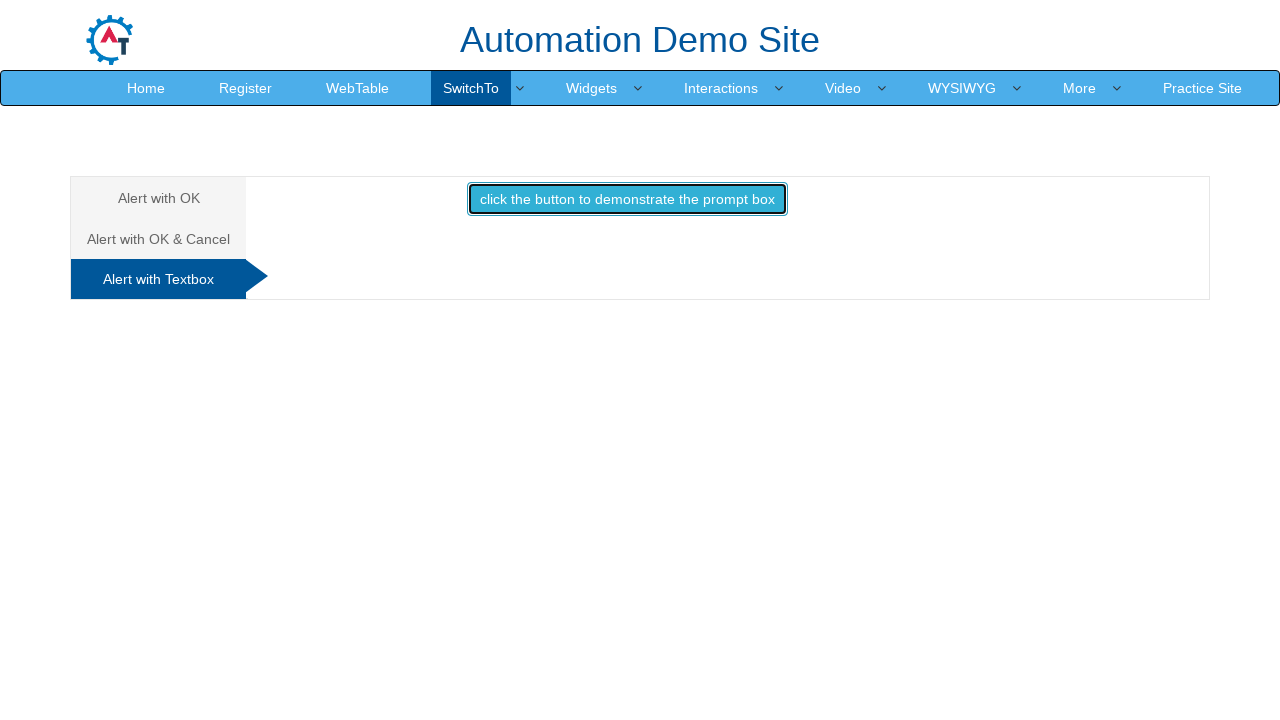